Interacts with a table by counting rows and columns, adding a new row, and editing the newly added row with book information

Starting URL: https://training-support.net/webelements/tables

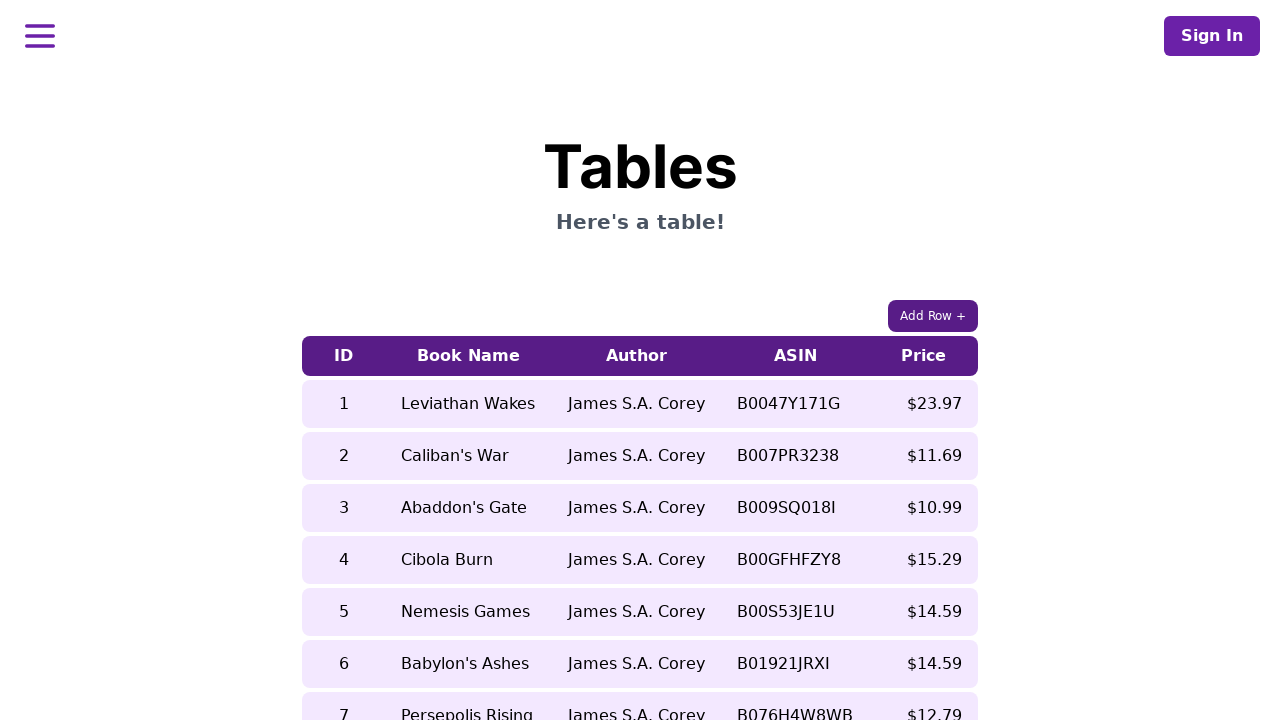

Counted table rows: 9
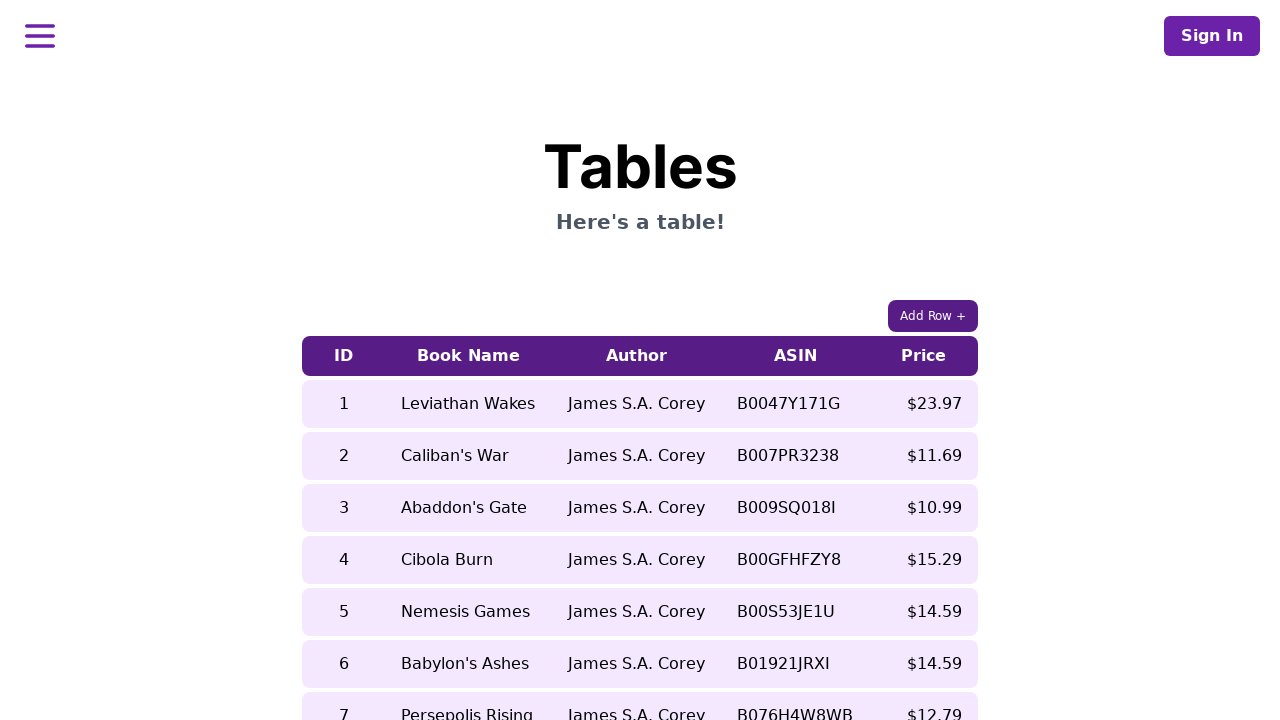

Counted table columns: 5
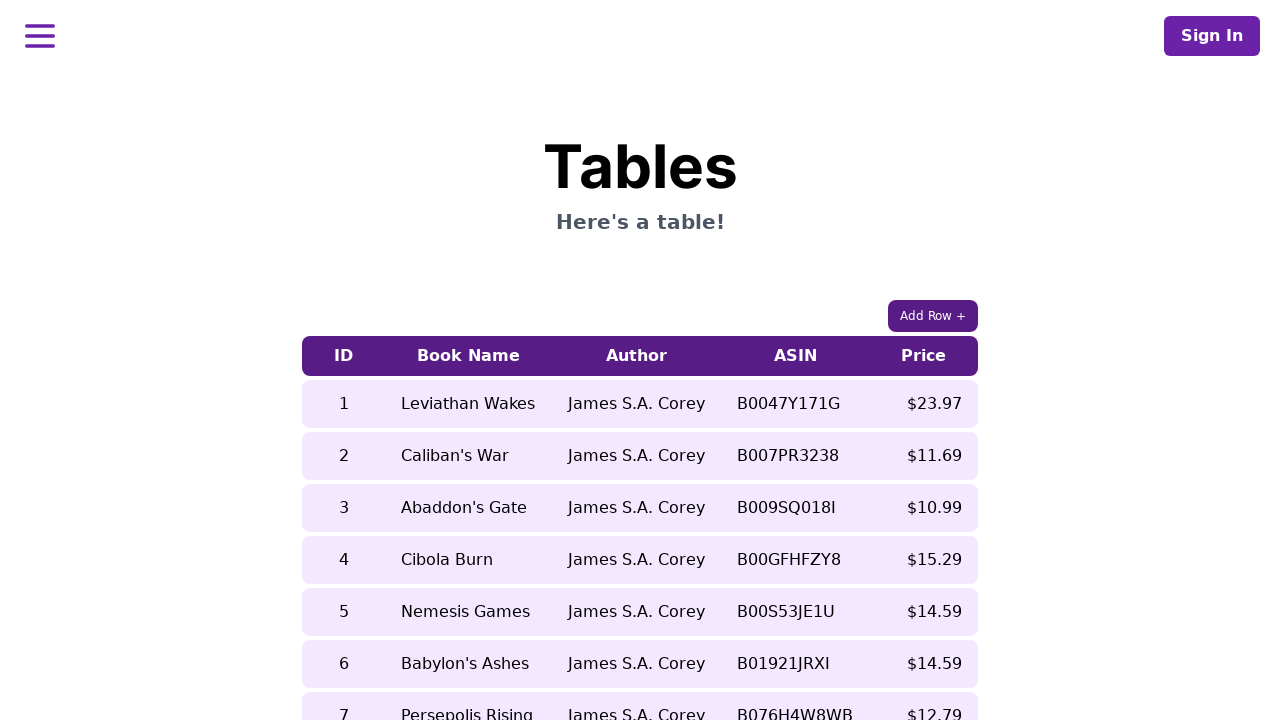

Clicked 'Add Row' button to add a new row to the table at (933, 316) on xpath=//button[contains(text(),'Add Row')]
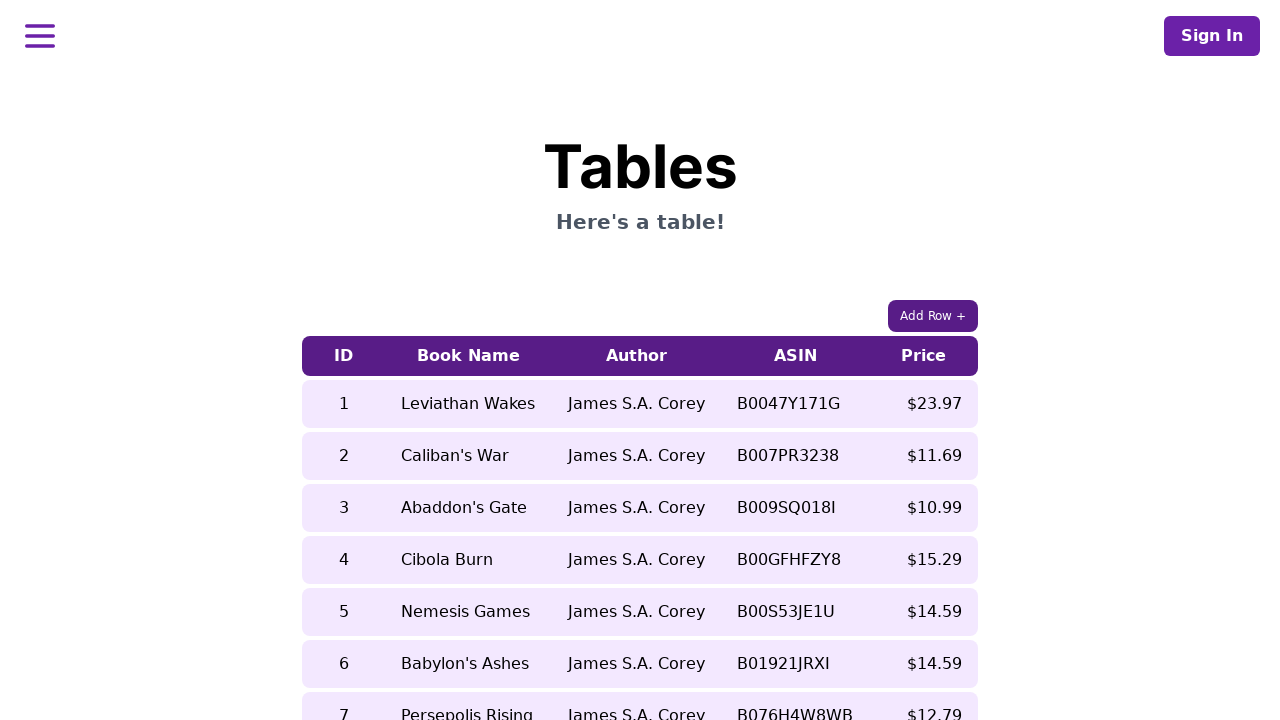

Cleared cell 1 in the new row on //table/tbody/tr[last()]/td[1]
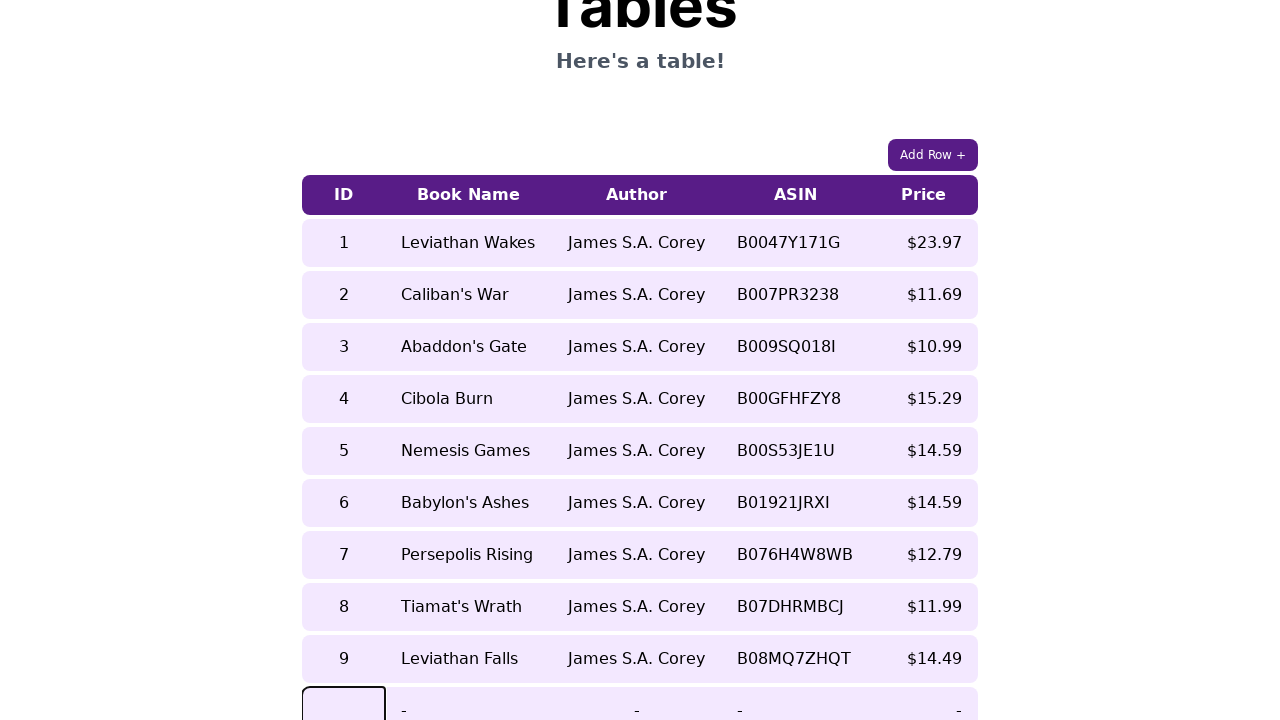

Filled cell 1 with '10' on //table/tbody/tr[last()]/td[1]
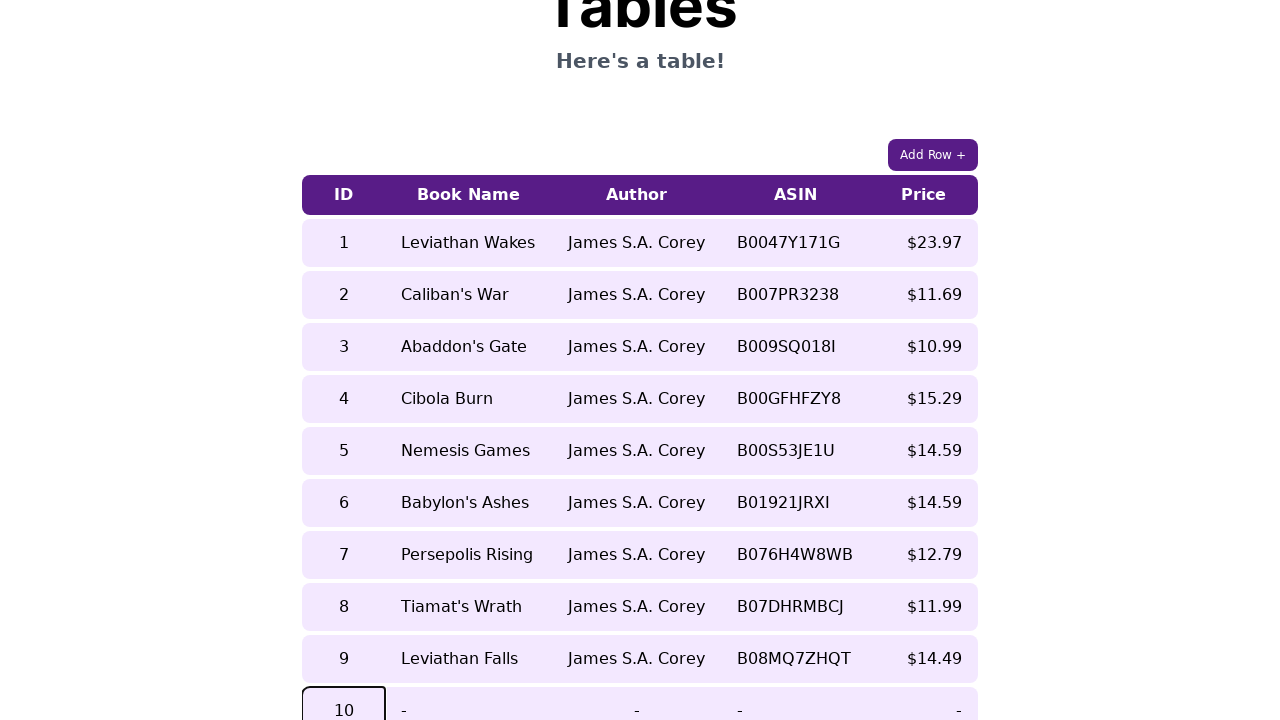

Cleared cell 2 in the new row on //table/tbody/tr[last()]/td[2]
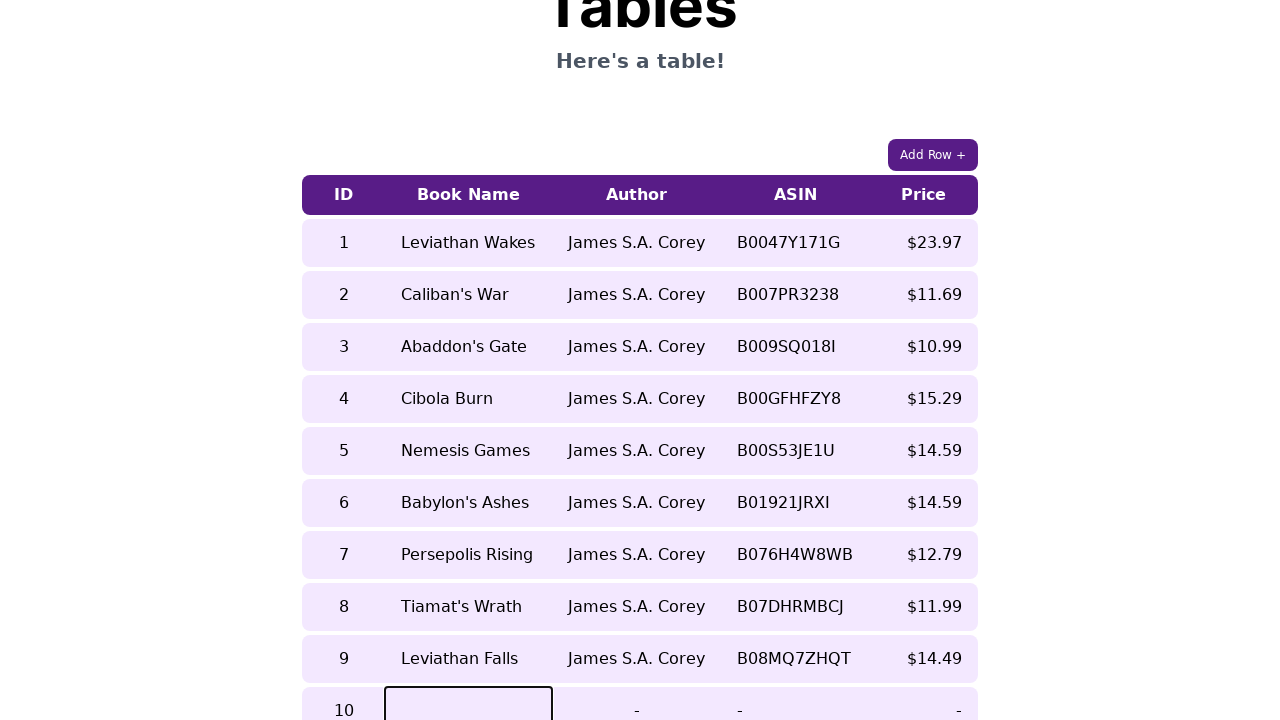

Filled cell 2 with 'hover car racer' on //table/tbody/tr[last()]/td[2]
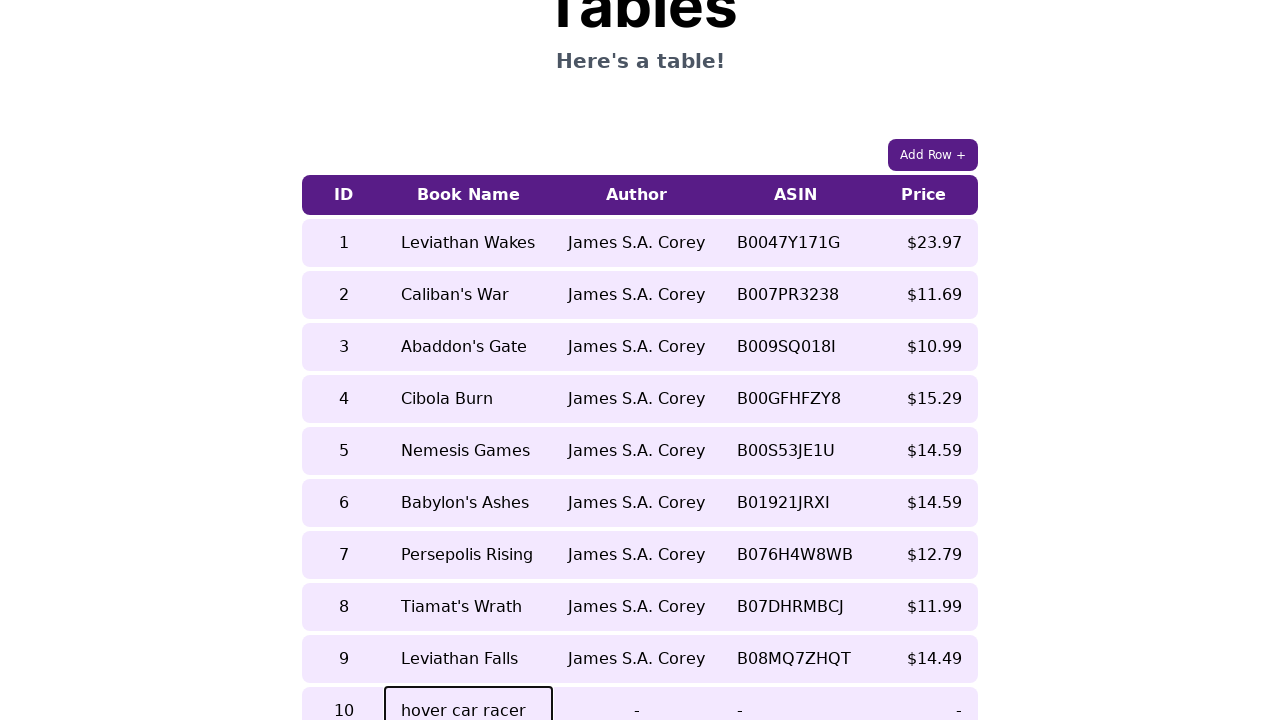

Cleared cell 3 in the new row on //table/tbody/tr[last()]/td[3]
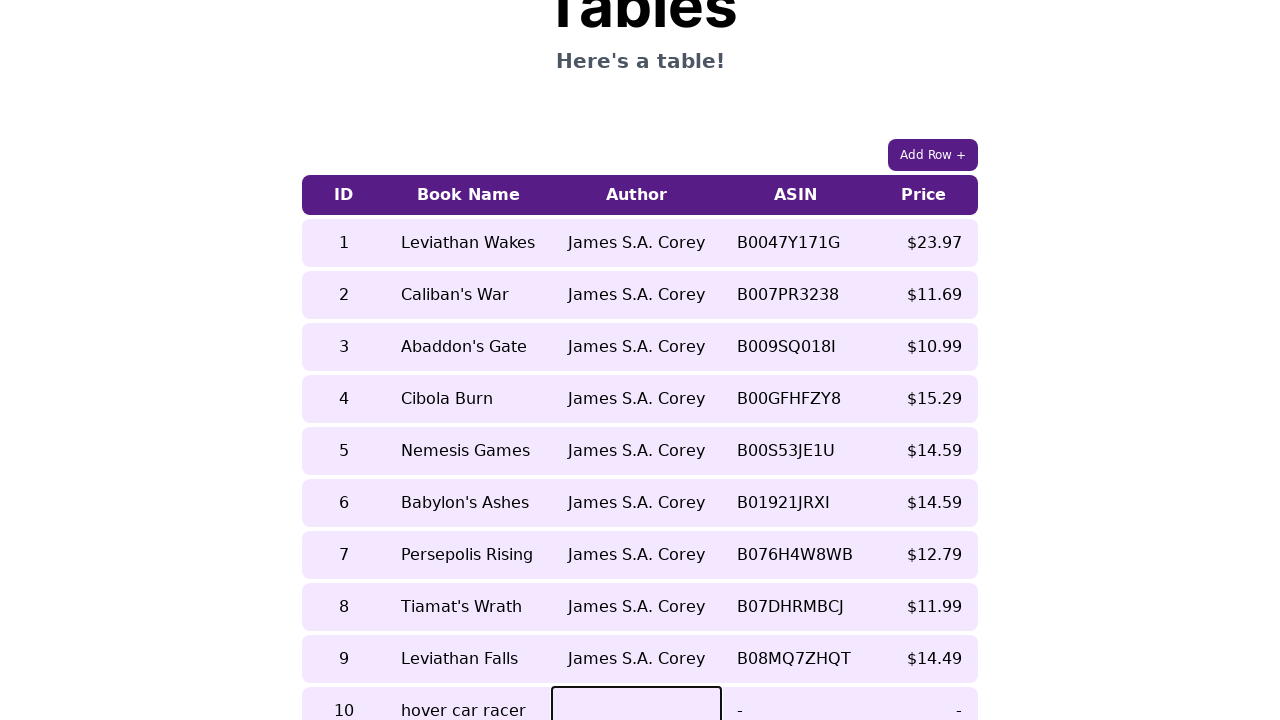

Filled cell 3 with 'mathew reilly' on //table/tbody/tr[last()]/td[3]
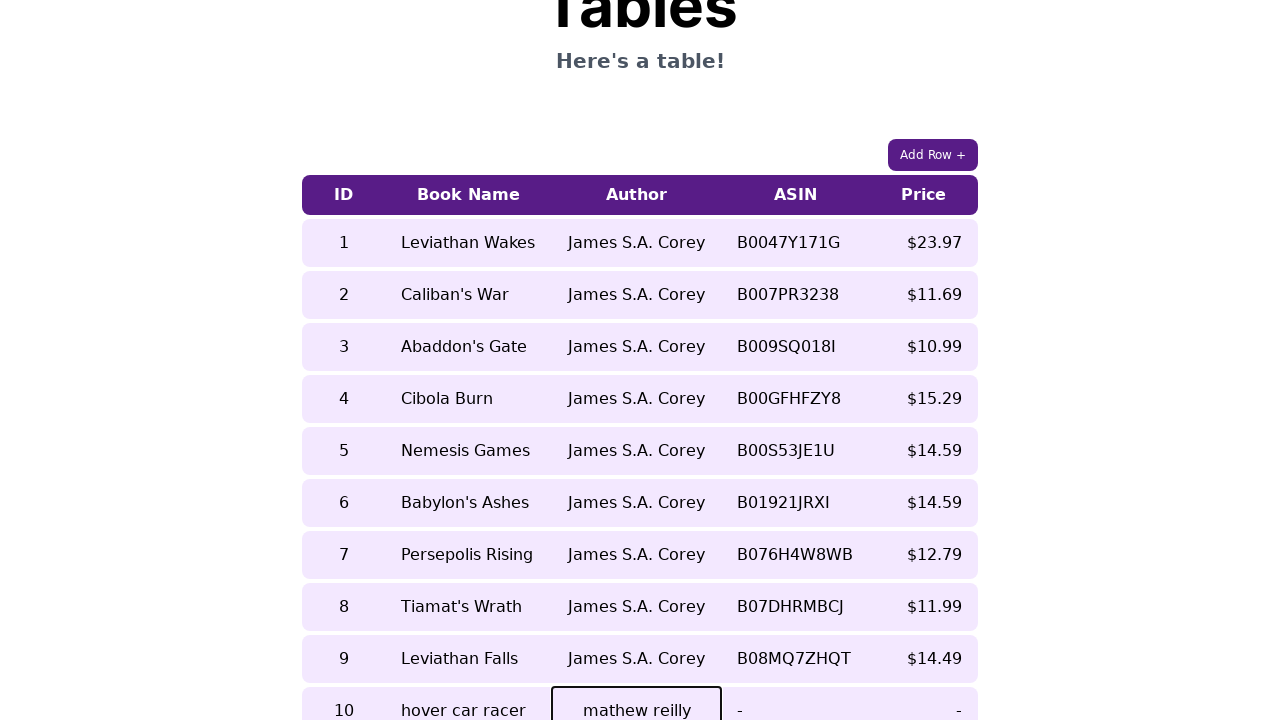

Cleared cell 4 in the new row on //table/tbody/tr[last()]/td[4]
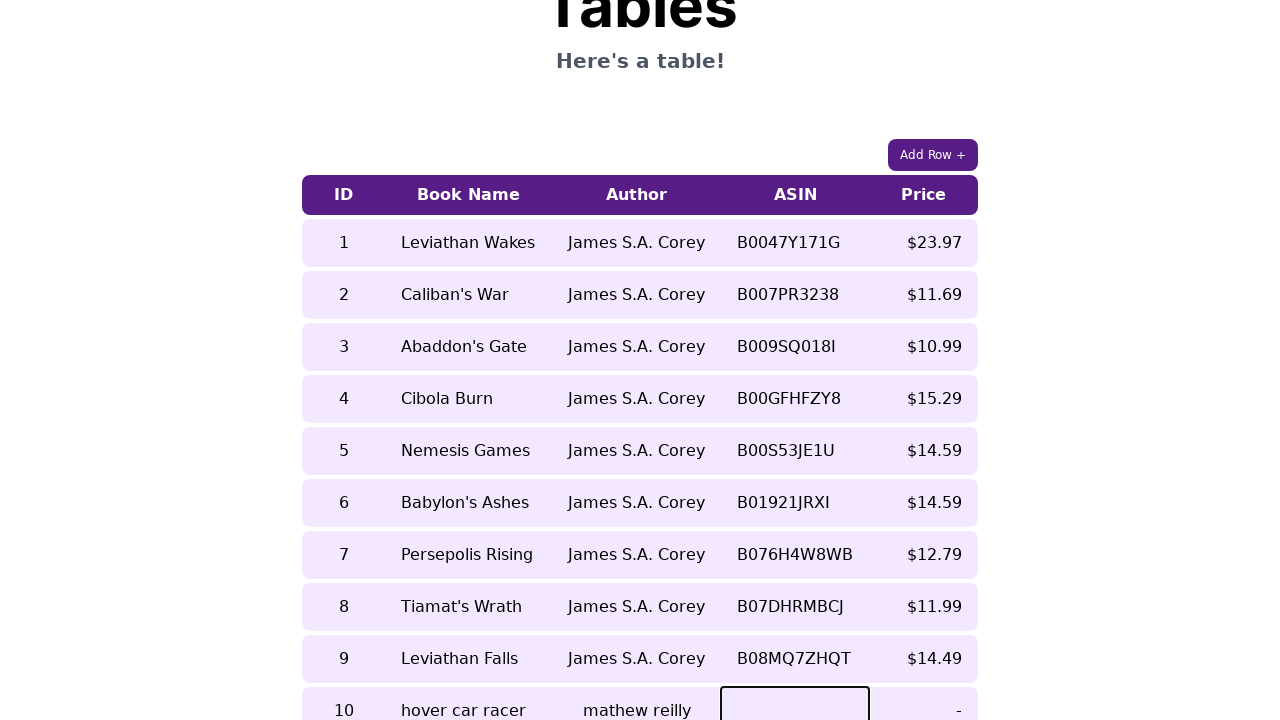

Filled cell 4 with '0330440160' on //table/tbody/tr[last()]/td[4]
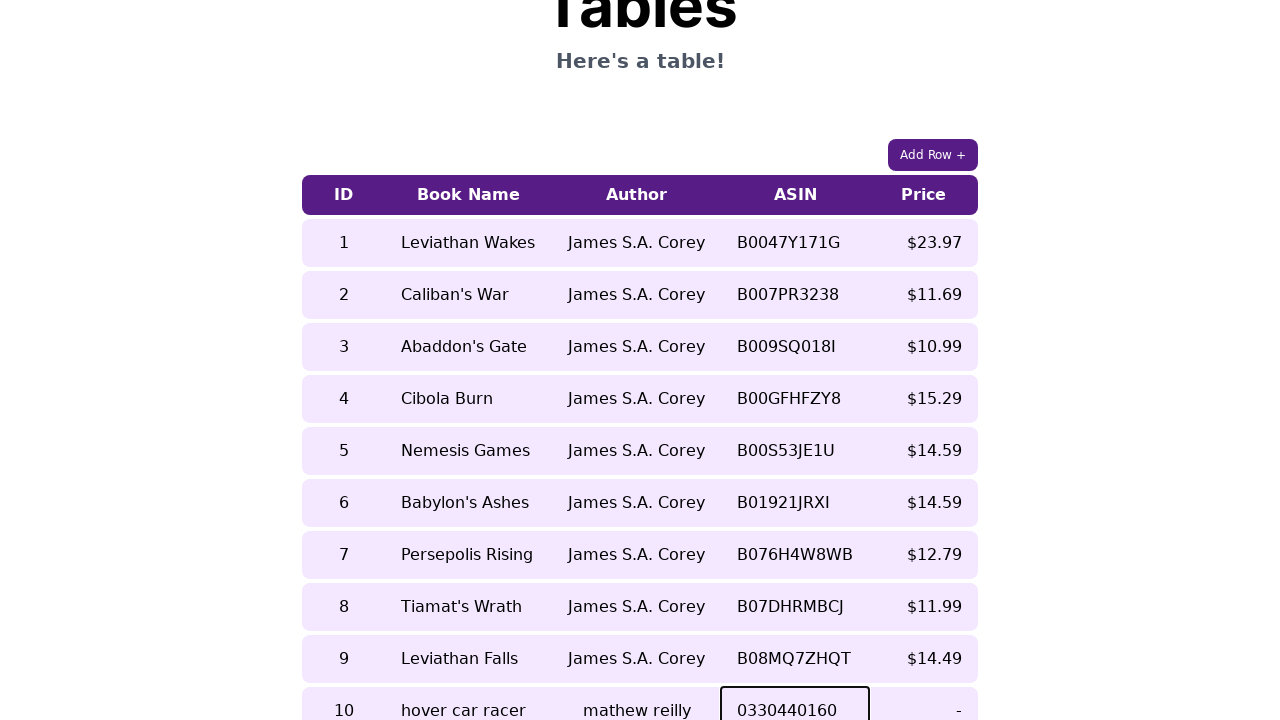

Cleared cell 5 in the new row on //table/tbody/tr[last()]/td[5]
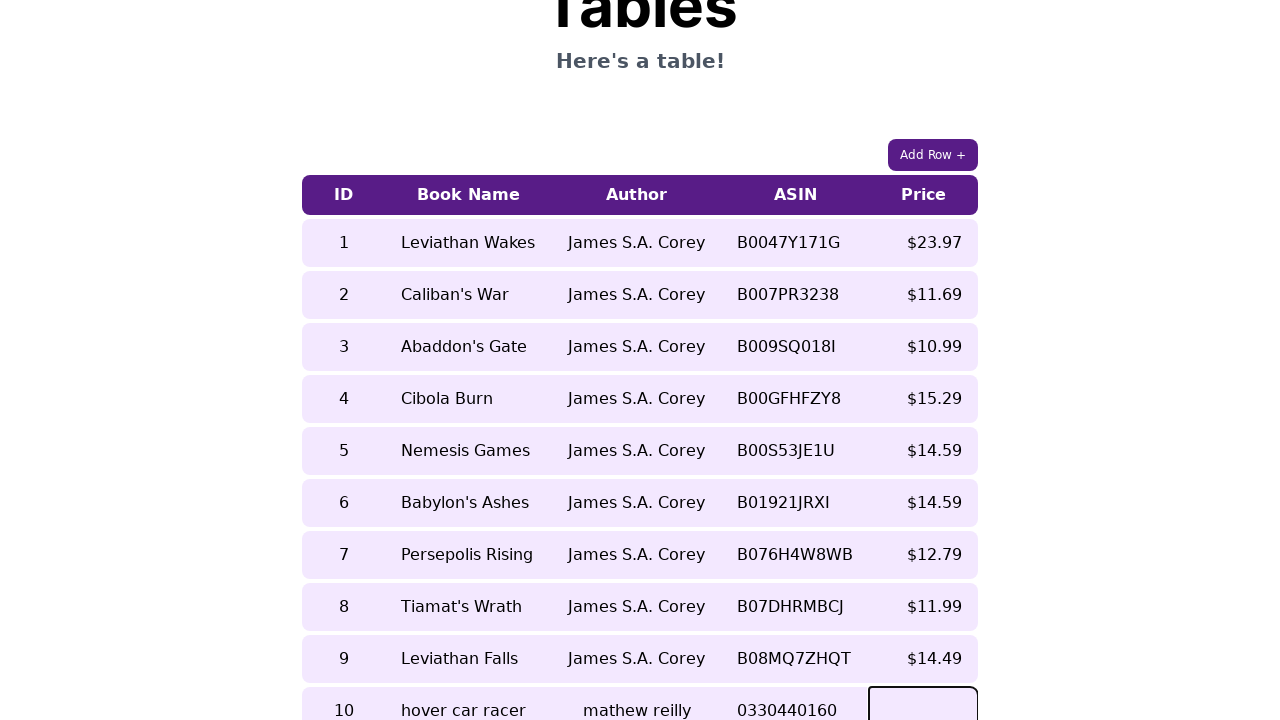

Filled cell 5 with '$7.99' on //table/tbody/tr[last()]/td[5]
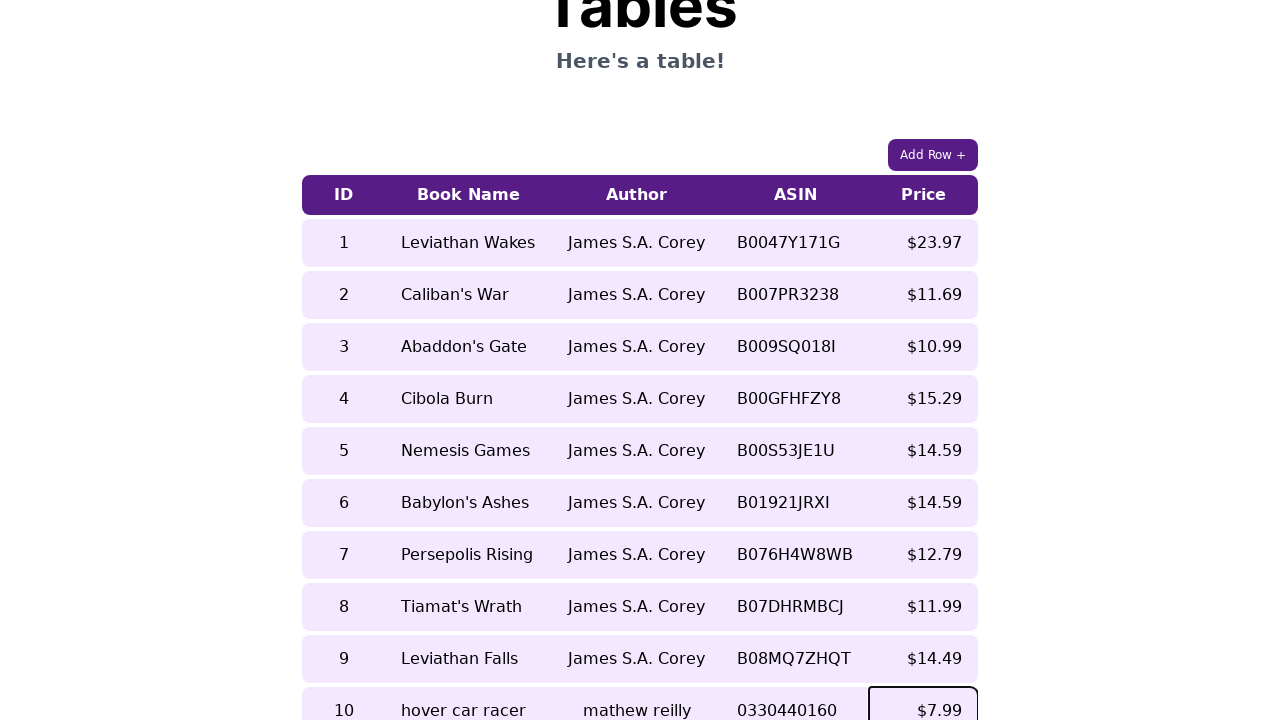

Retrieved and printed new row data: 10hover car racermathew reilly0330440160$7.99
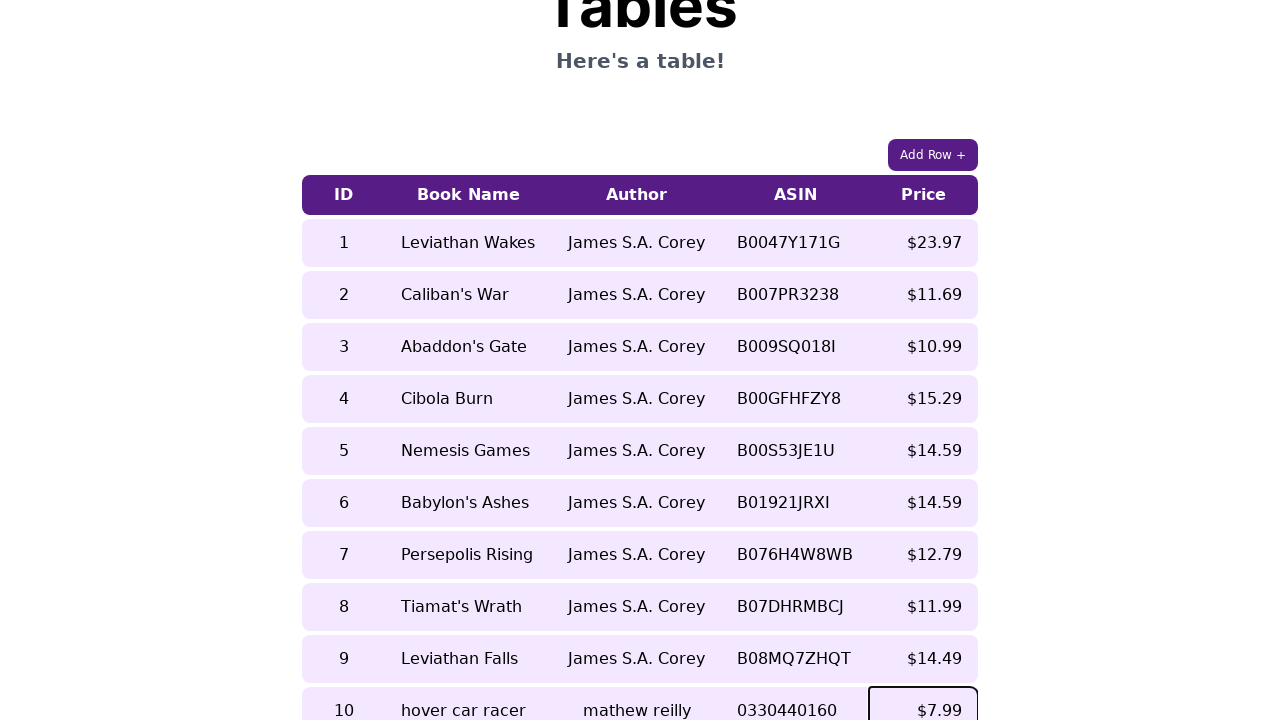

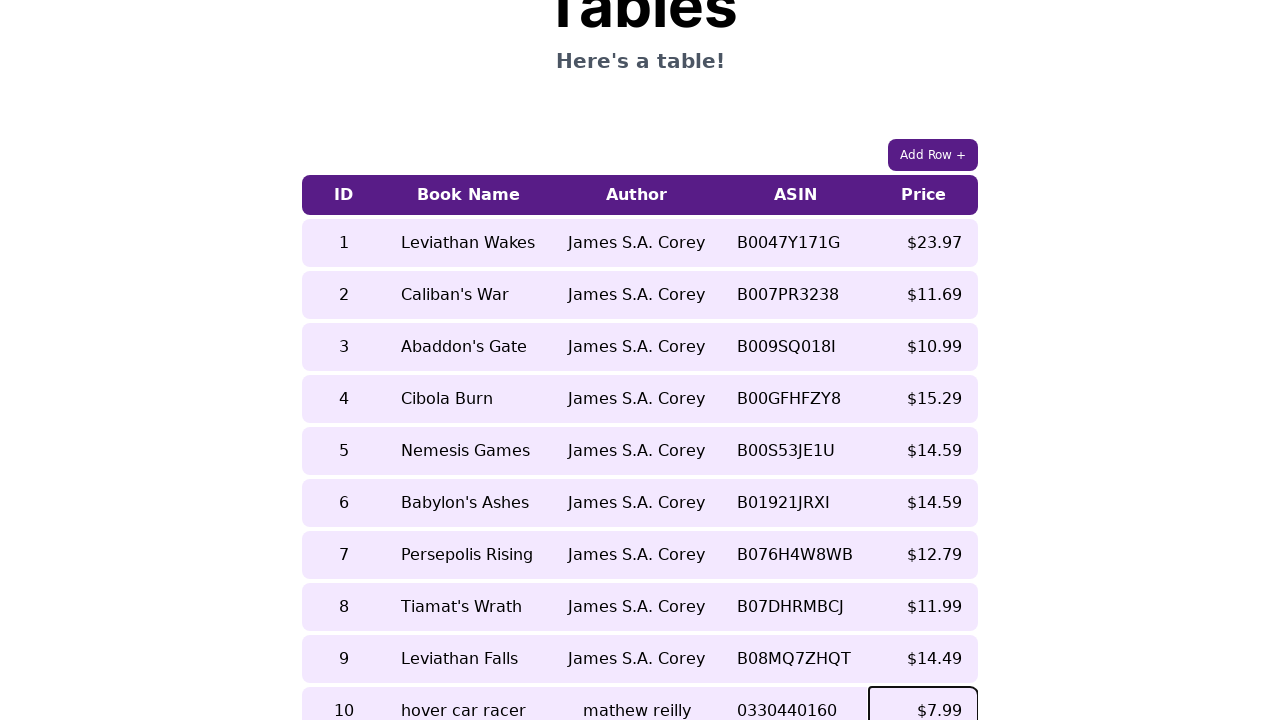